Tests the Dynamic ID page by navigating to it, clicking a button with a dynamically generated ID, refreshing the page, and verifying the button ID changes but the button text remains the same.

Starting URL: http://uitestingplayground.com/

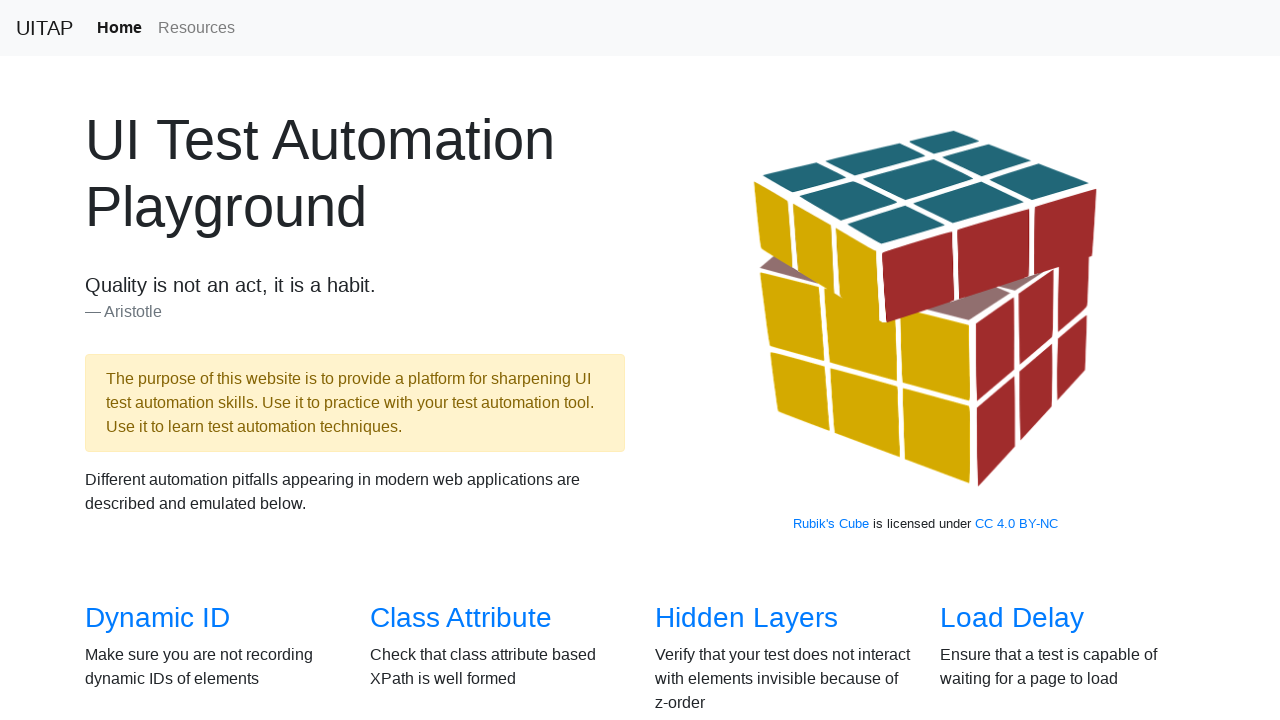

Clicked on Dynamic ID link from home page at (158, 618) on a[href='/dynamicid']
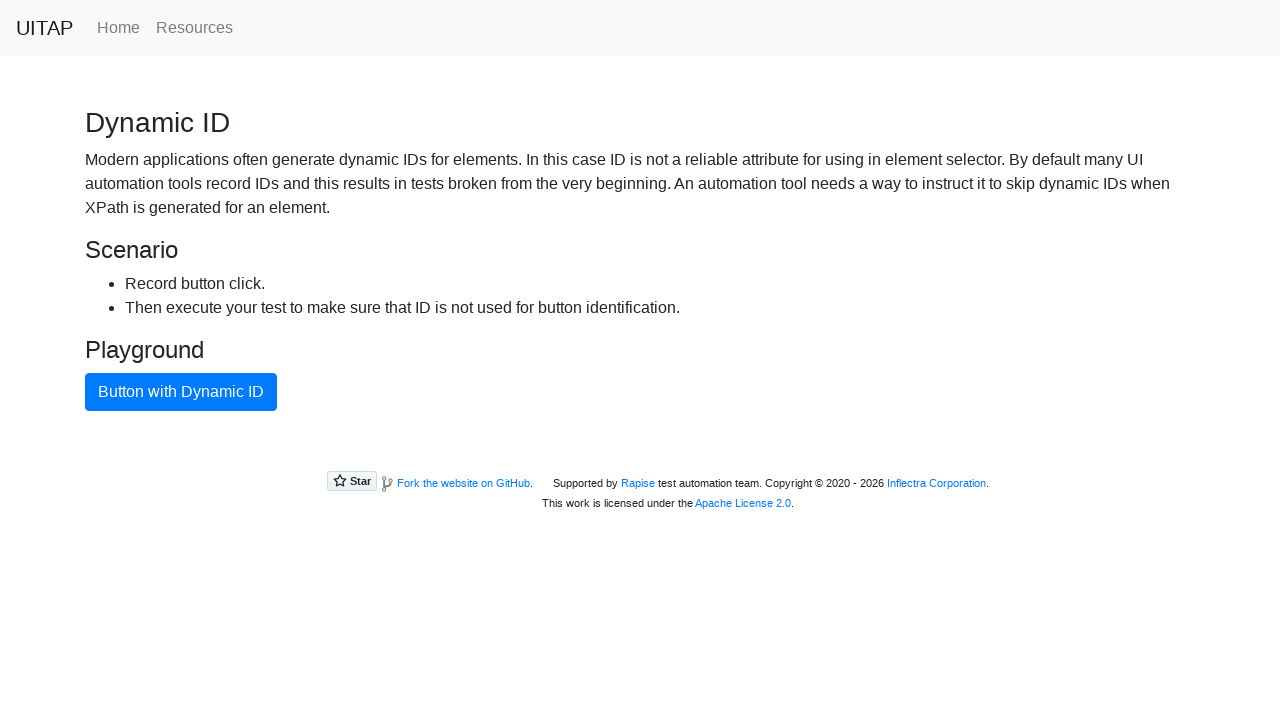

Dynamic ID page loaded and button element appeared
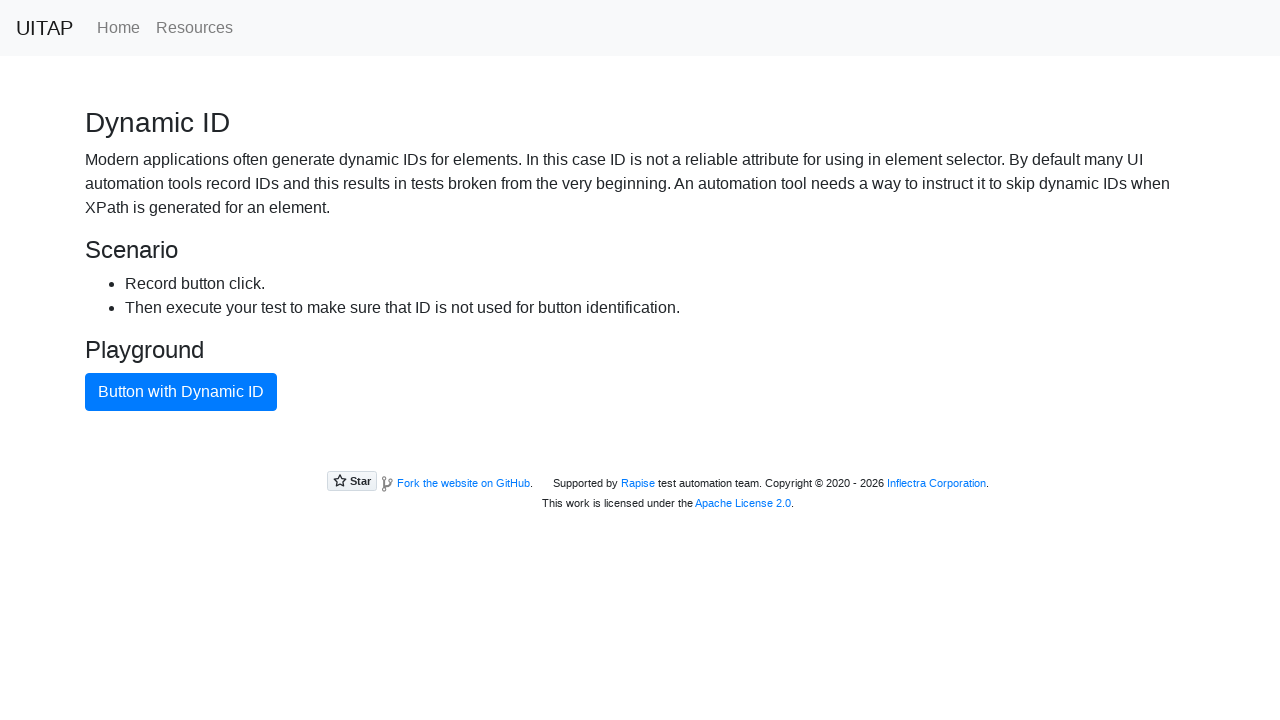

Retrieved button ID before clicking: 511b894b-15a2-23a9-5549-7d8d2be6f9e7
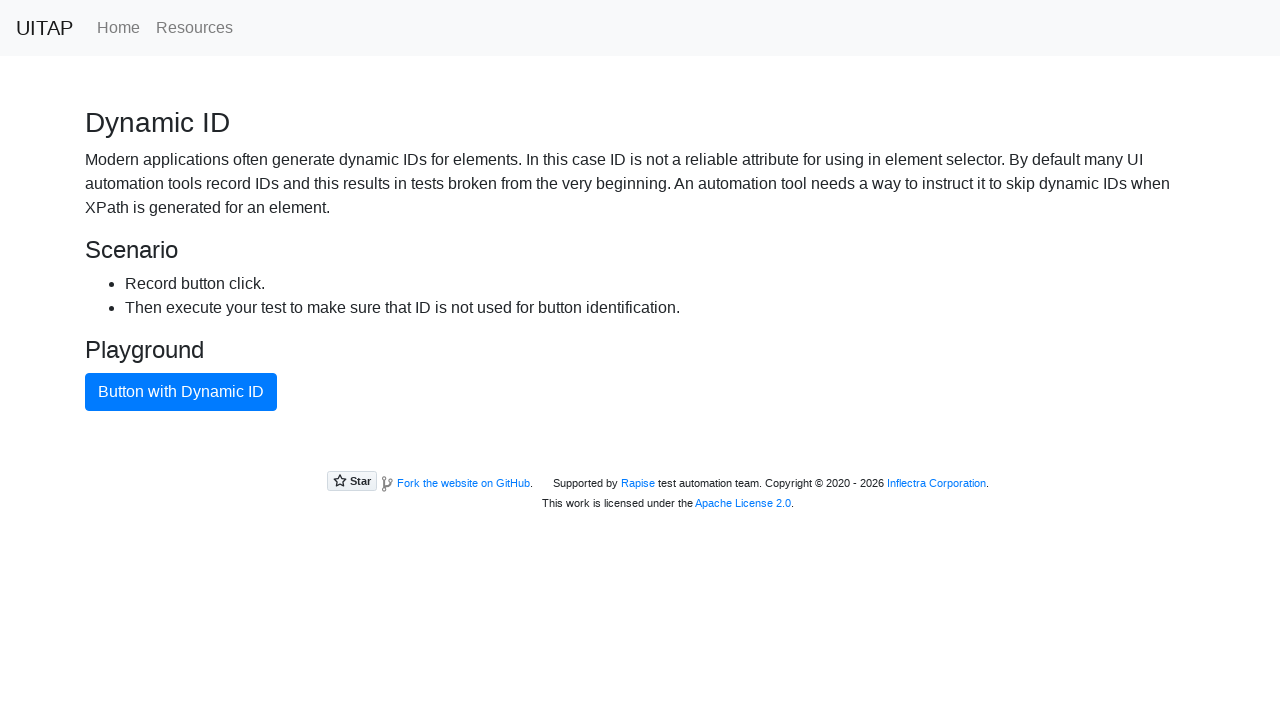

Clicked the dynamic button at (181, 392) on button.btn-primary
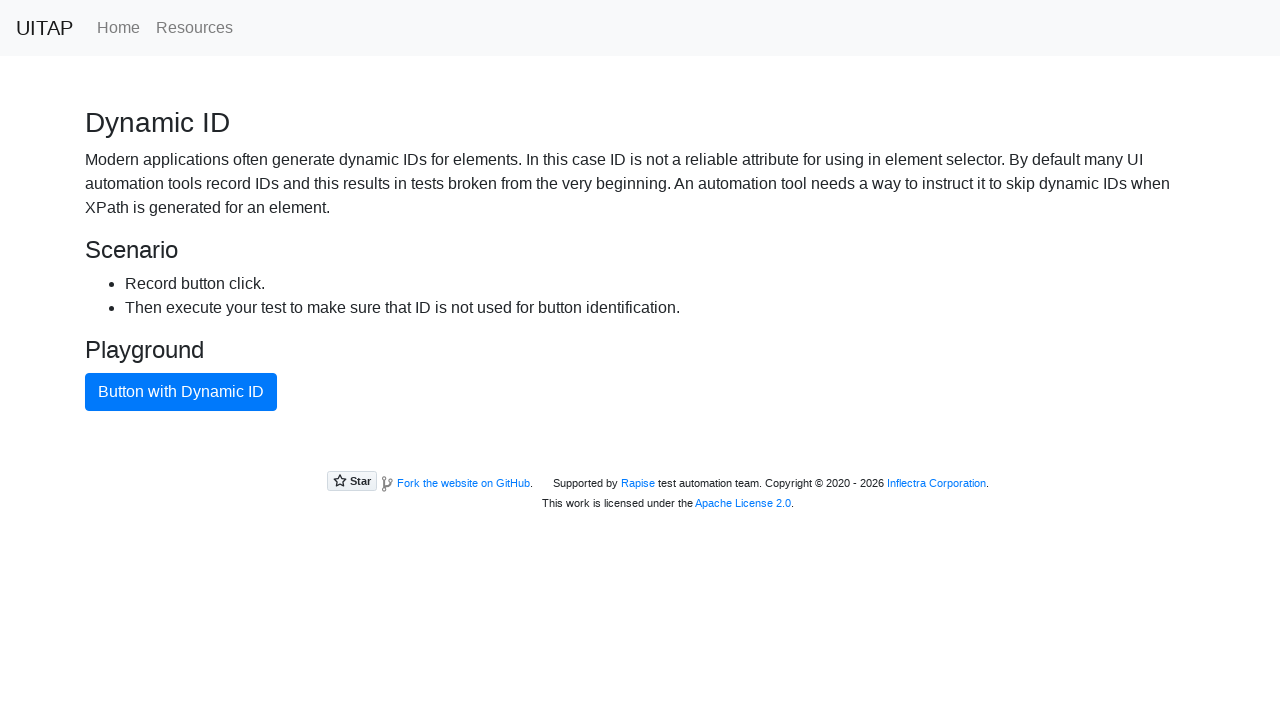

Retrieved button text after first click: Button with Dynamic ID
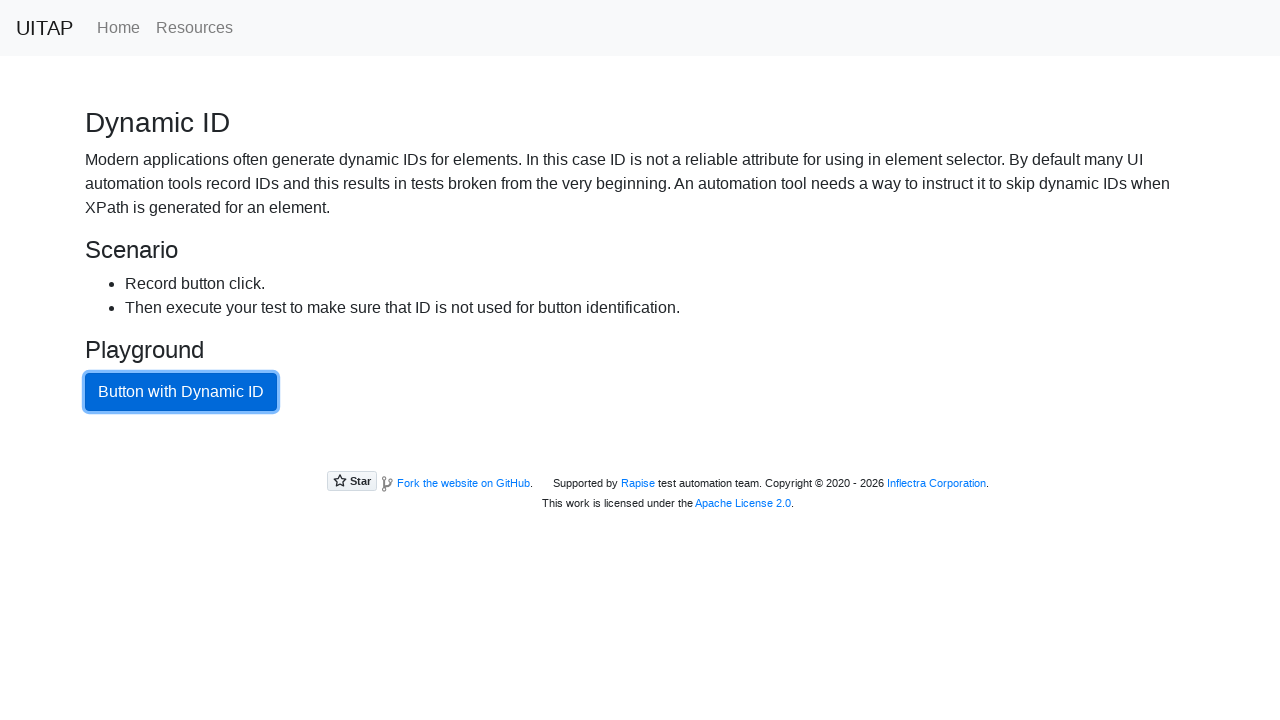

Refreshed the page
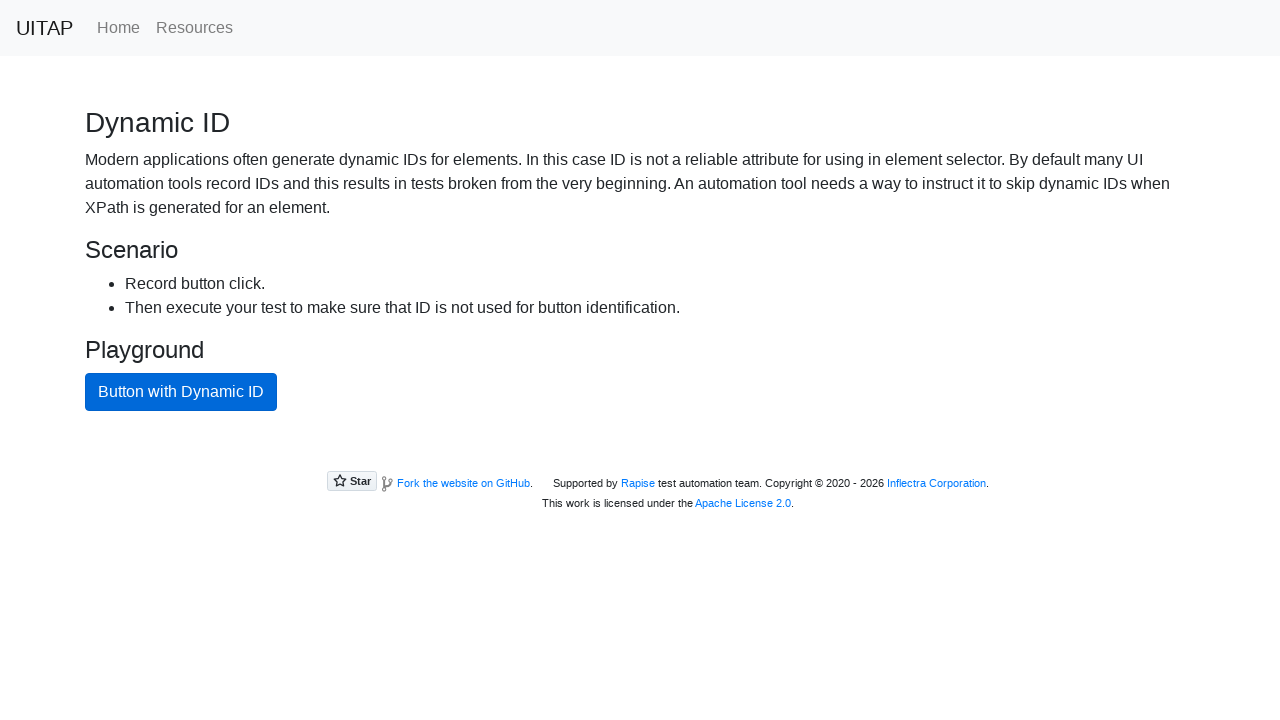

Button element appeared after page refresh
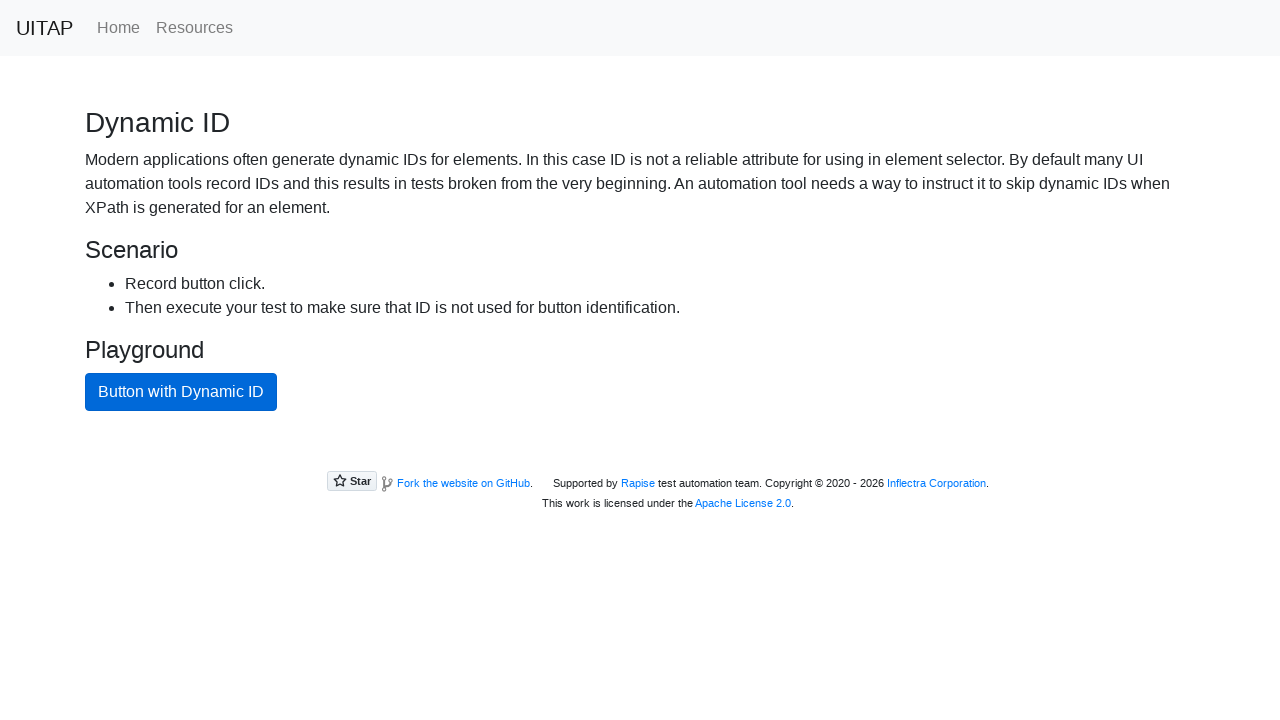

Clicked the dynamic button after page refresh at (181, 392) on button.btn-primary
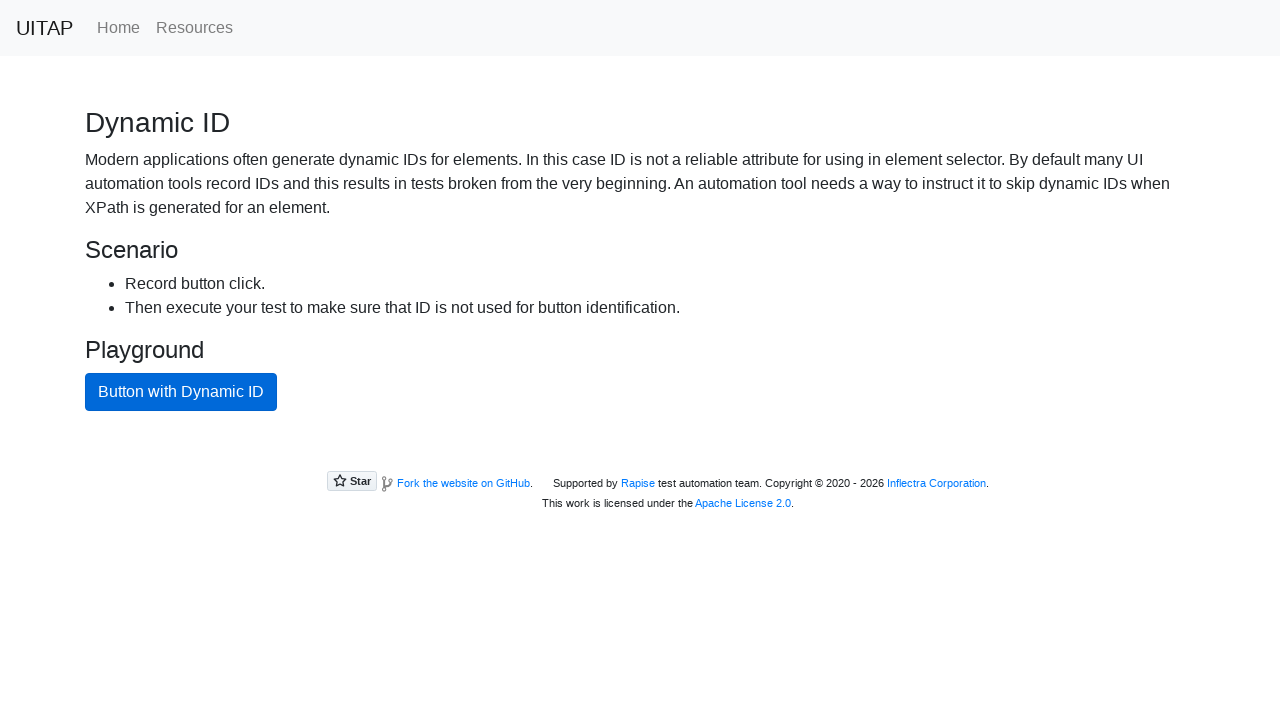

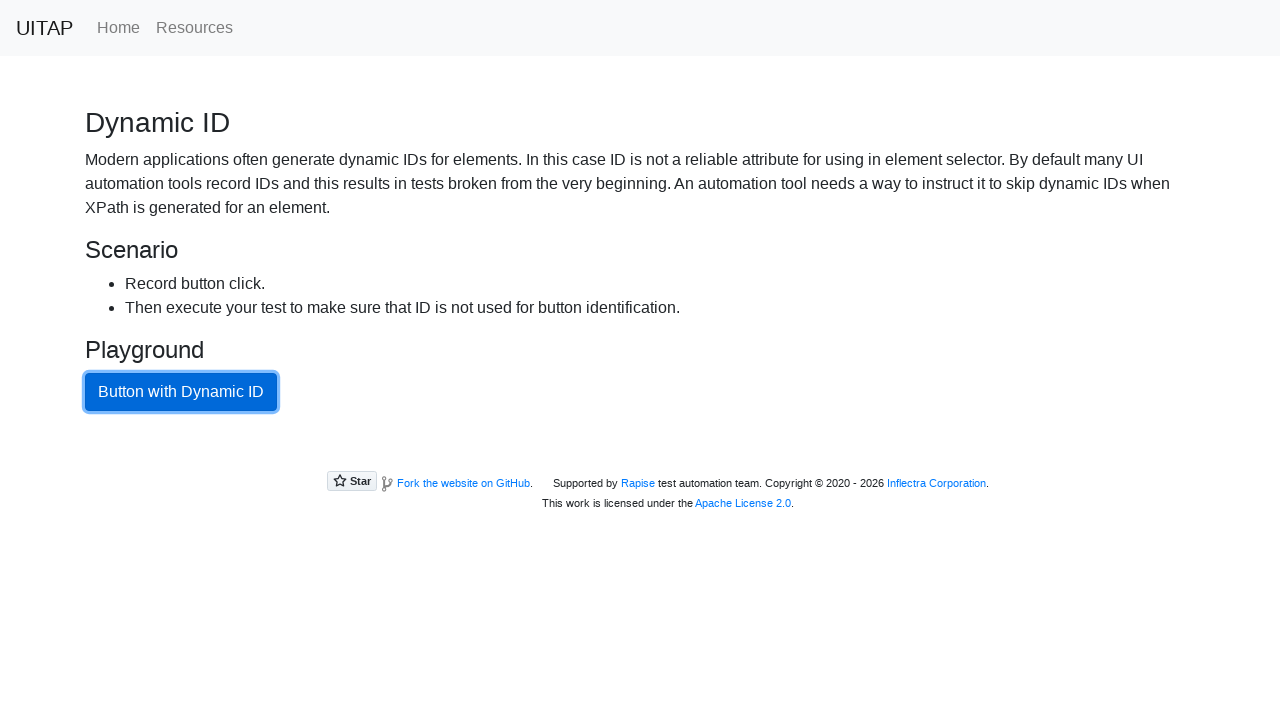